Tests the SpiceJet homepage by clicking on the round trip radio button option in the flight booking section

Starting URL: https://www.spicejet.com/

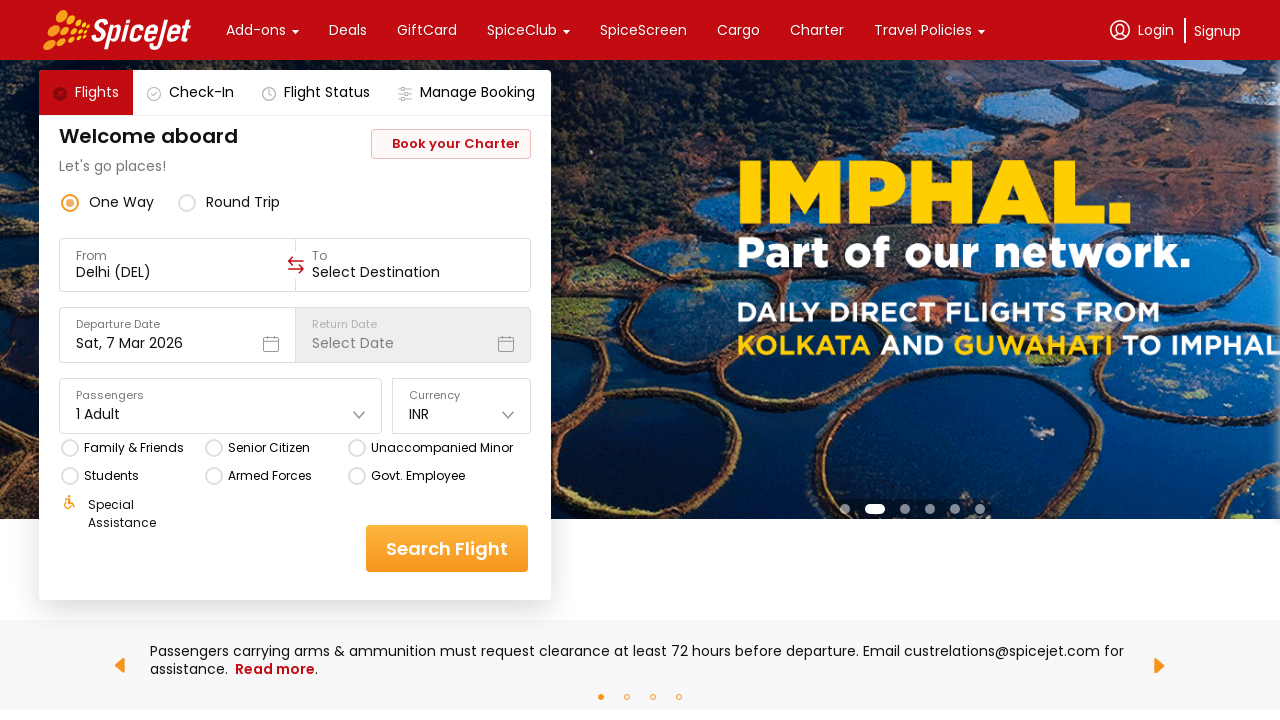

SpiceJet homepage loaded and network idle
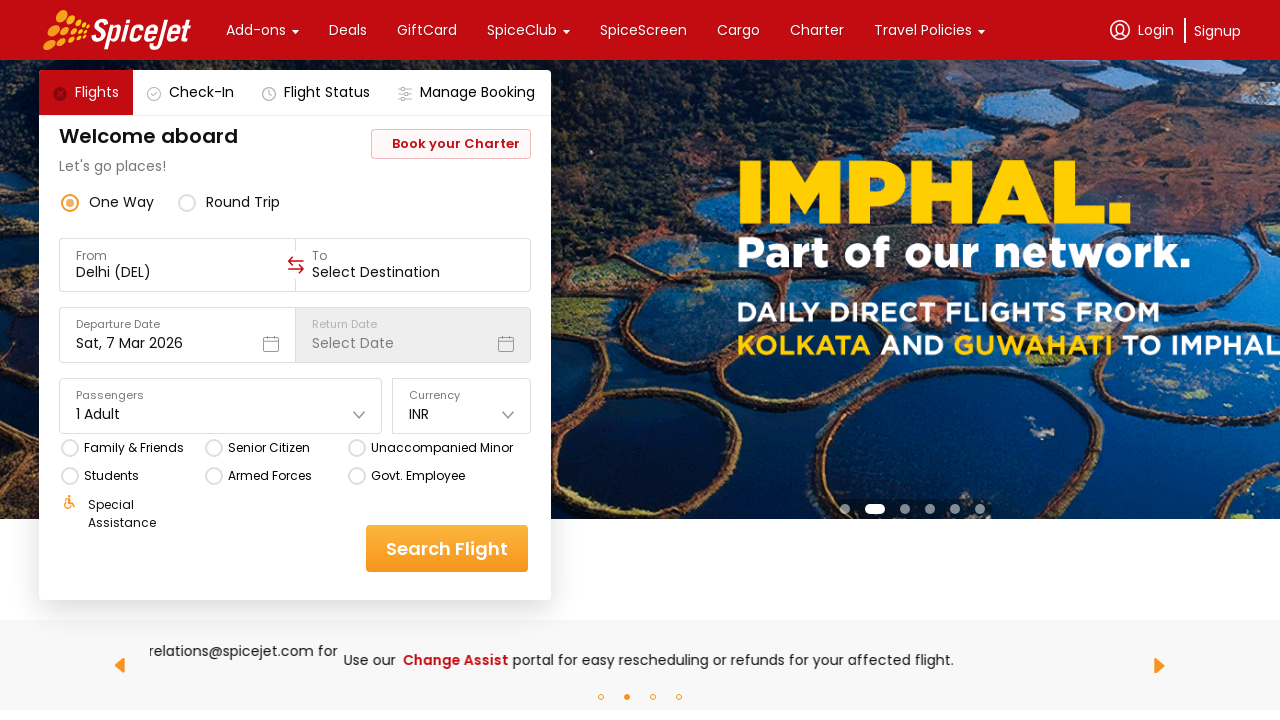

Clicked on round trip radio button in flight booking section at (70, 202) on xpath=//div[text()='round trip']/ancestor::div[contains(@class, 'css-1dbjc4n')]/
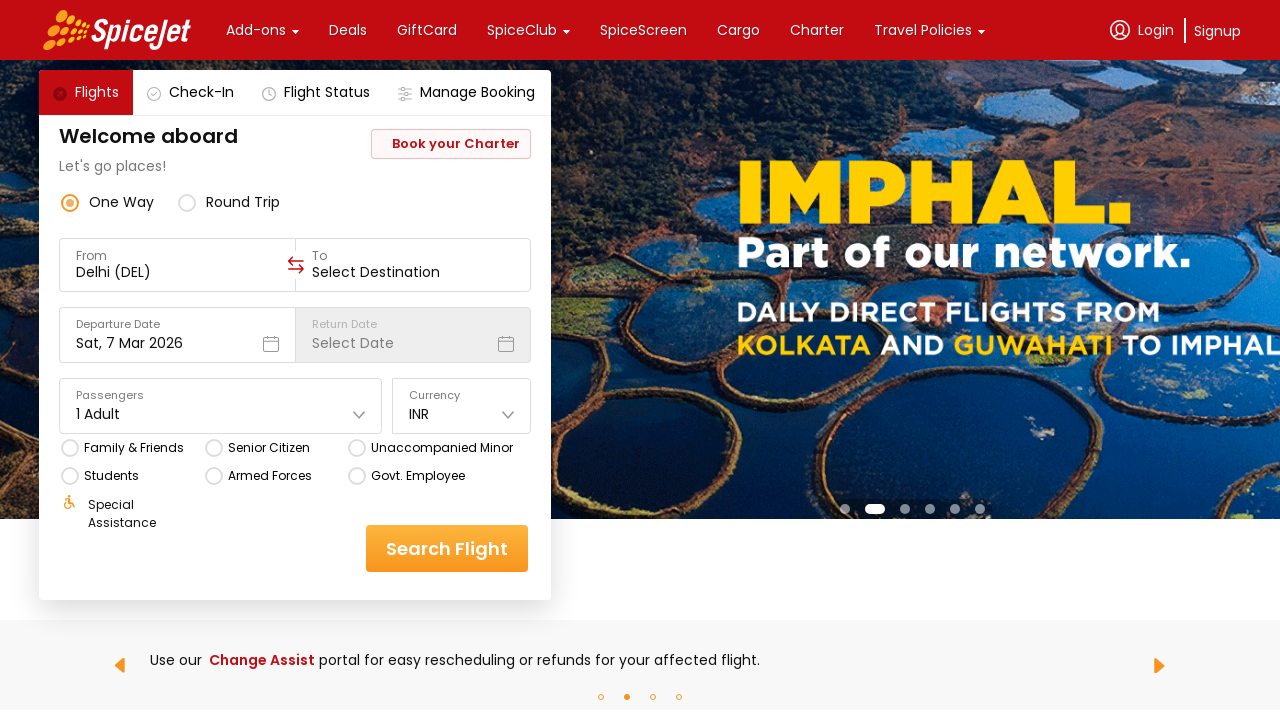

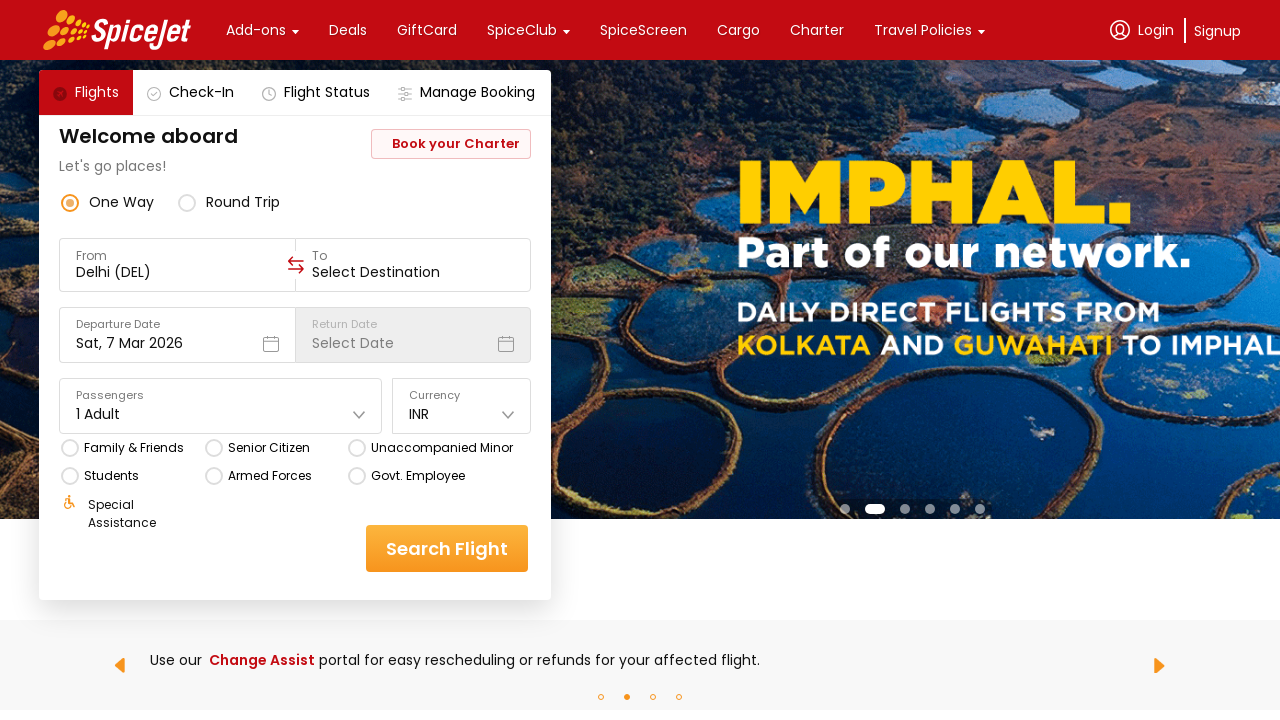